Tests the Burger King India website by clicking on the Cart button and handling the resulting alert dialog

Starting URL: https://www.burgerking.in/

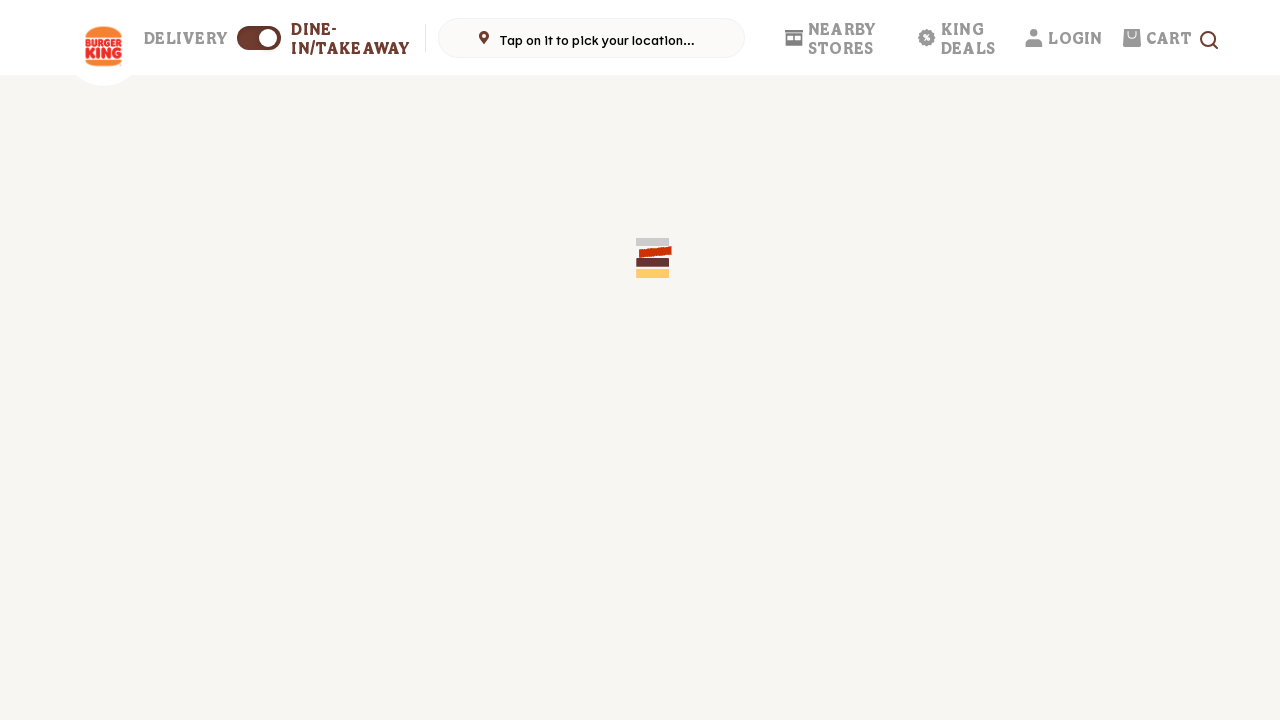

Clicked on Cart button at (1166, 38) on xpath=//span[text()='Cart']
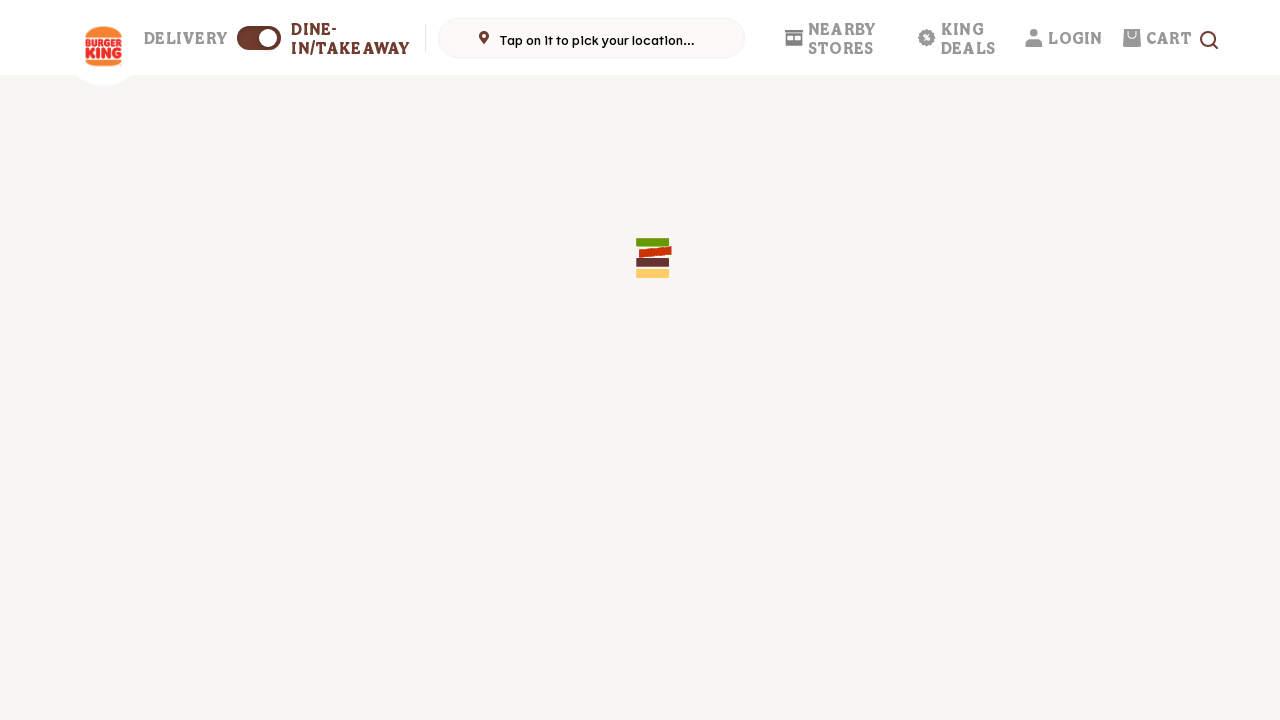

Set up dialog handler to accept alerts
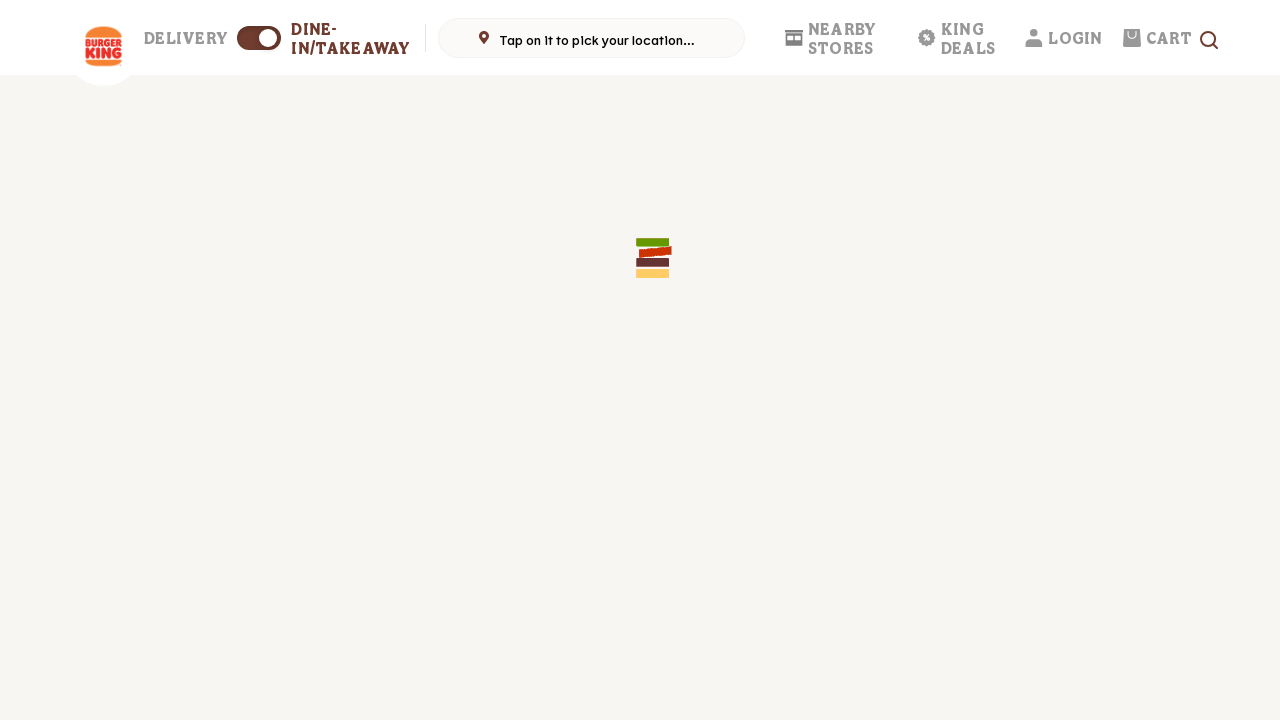

Waited 1 second for alert dialog to appear and be handled
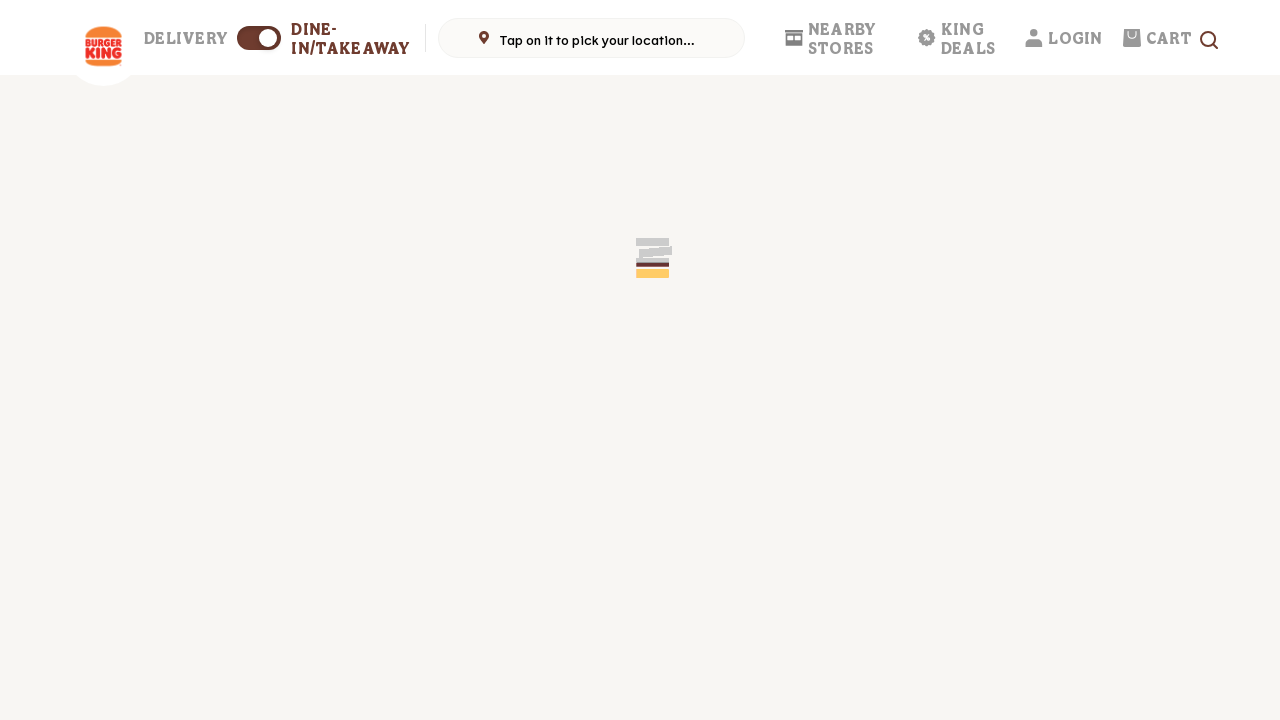

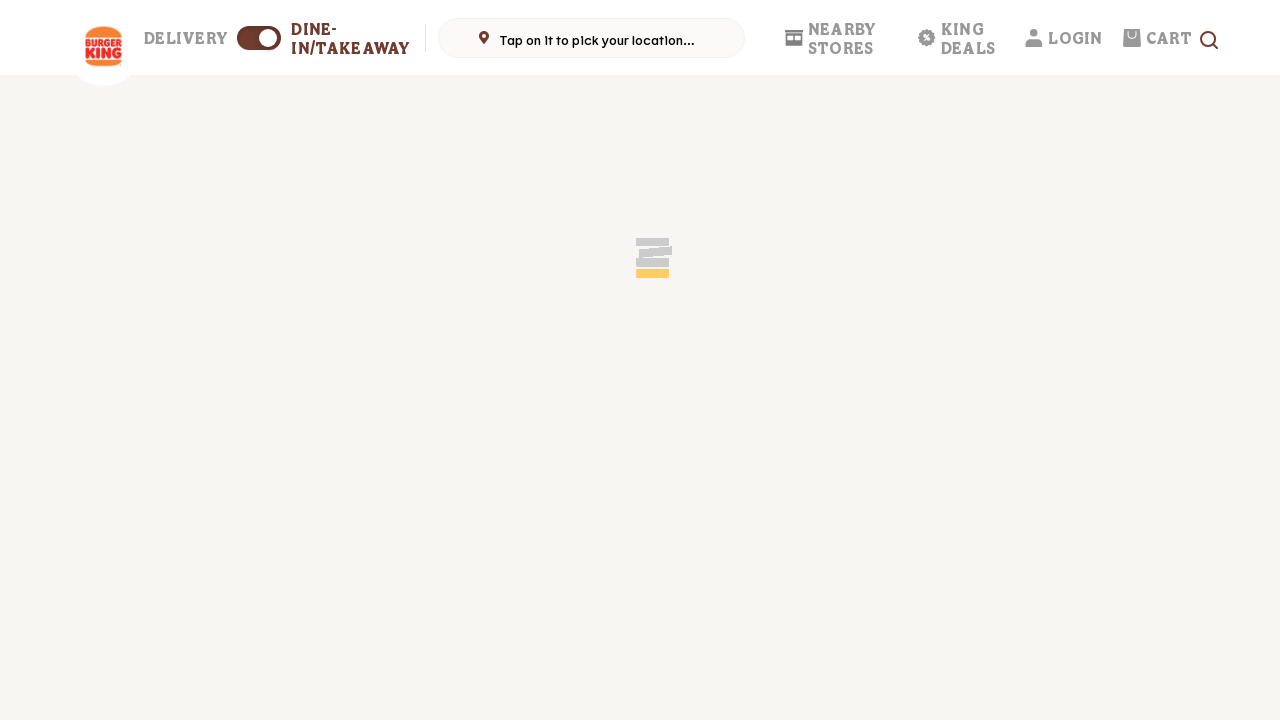